Tests an e-commerce site's complete purchase flow: searching for a product, adding it to cart, proceeding through checkout, and placing an order with country selection.

Starting URL: https://rahulshettyacademy.com/seleniumPractise/#/

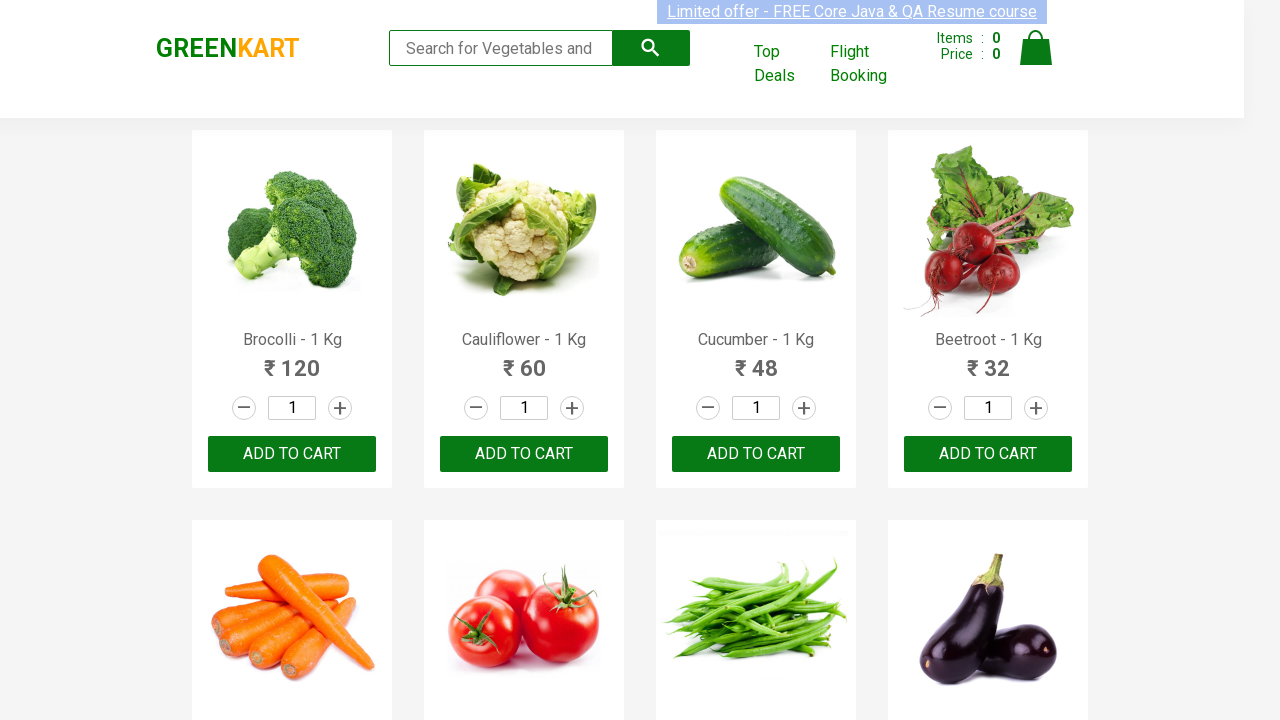

Filled search field with 'Ca' to search for products on .search-keyword
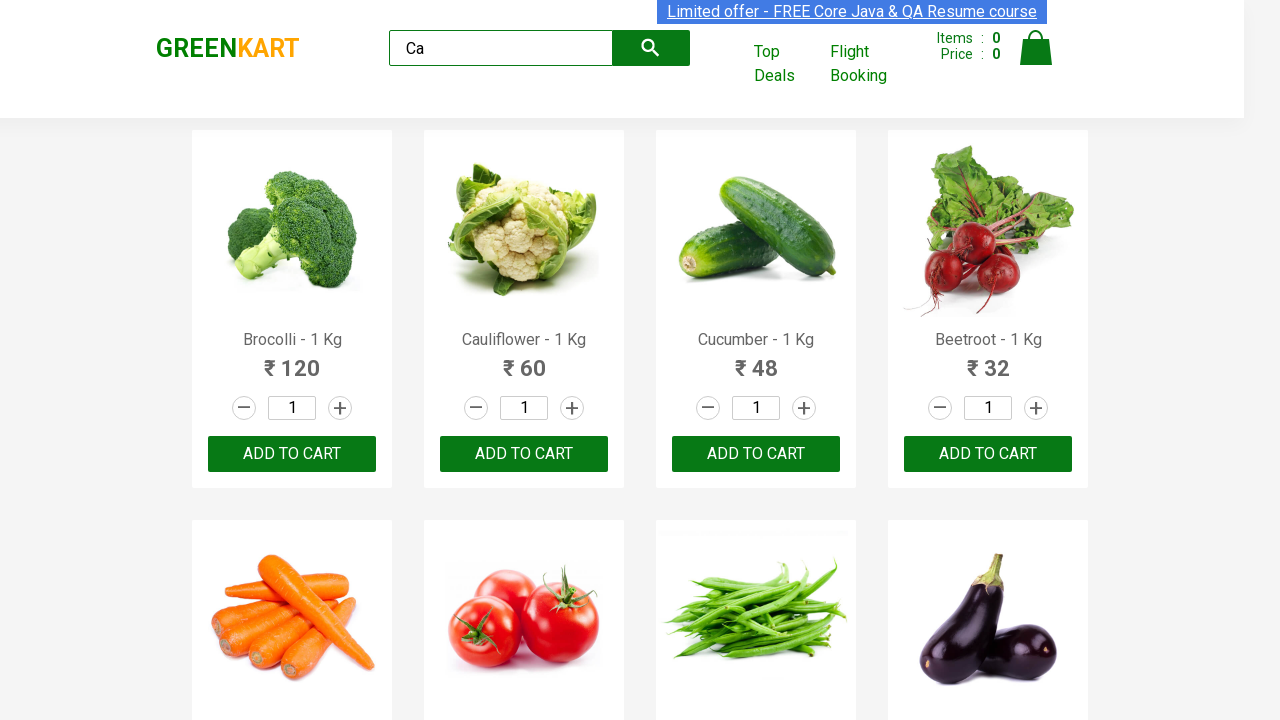

Clicked search button to search for products at (651, 48) on .search-button
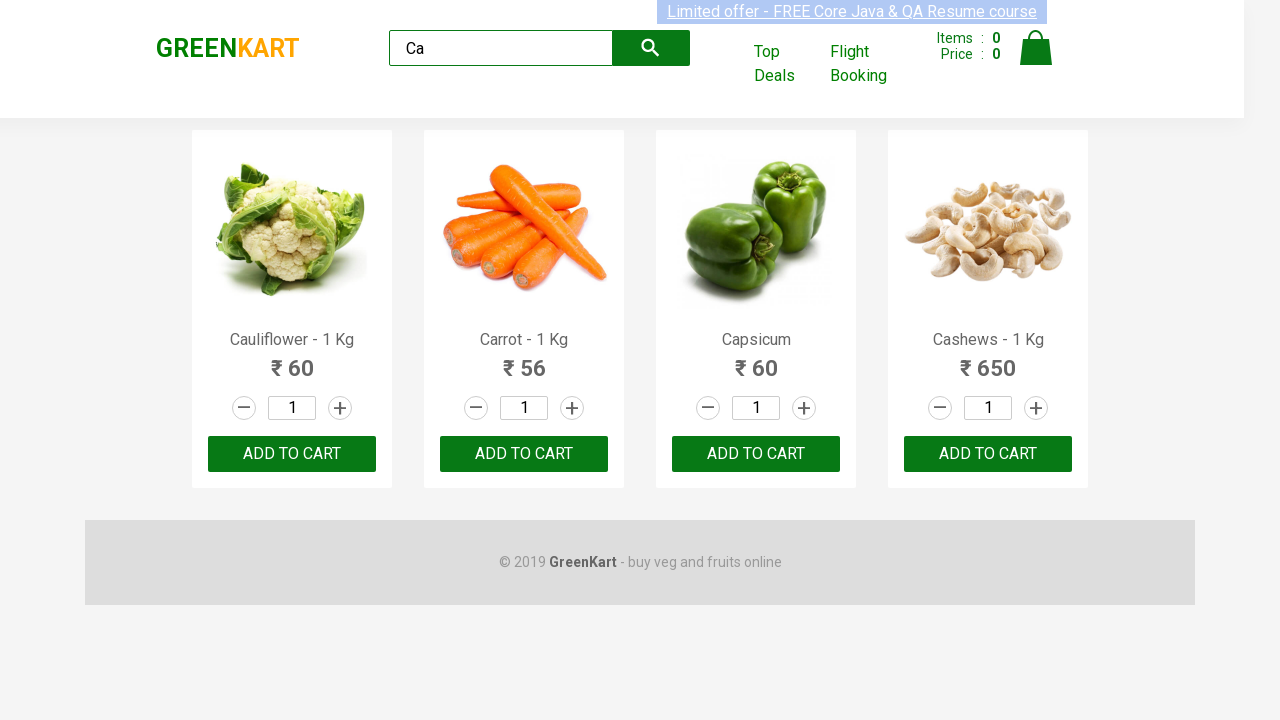

Retrieved all product elements from search results
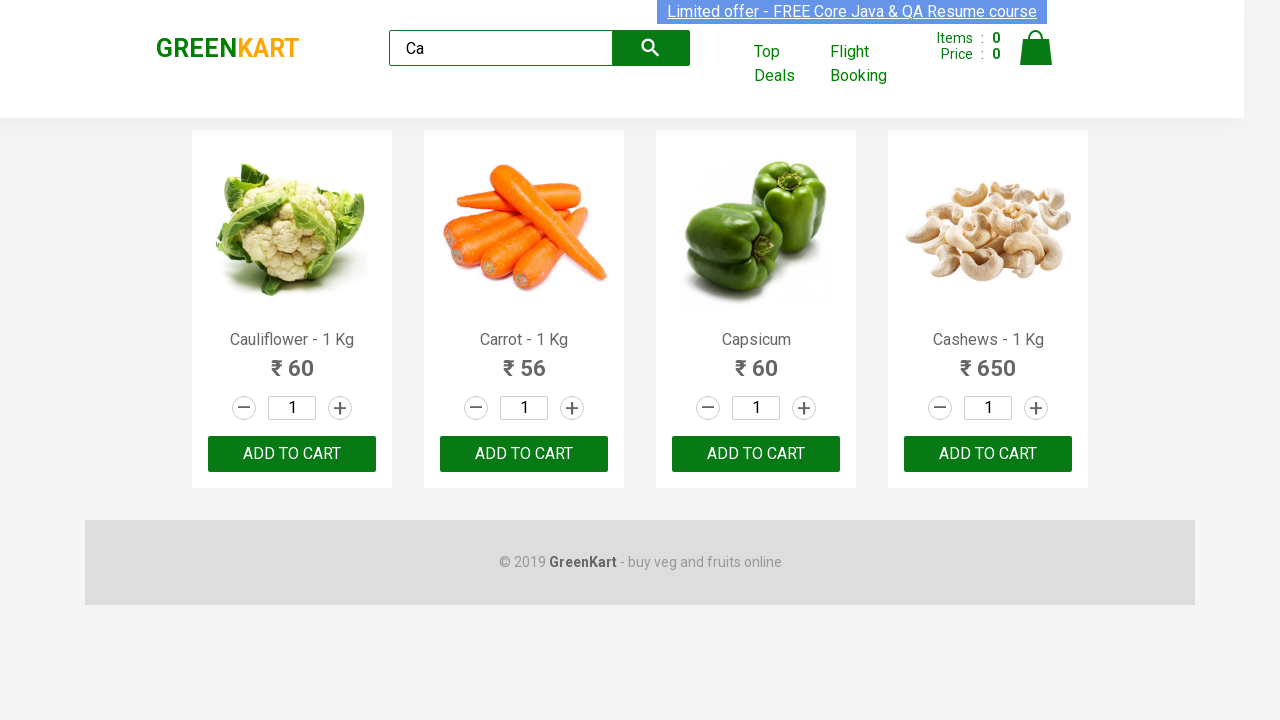

Extracted product name: Cauliflower
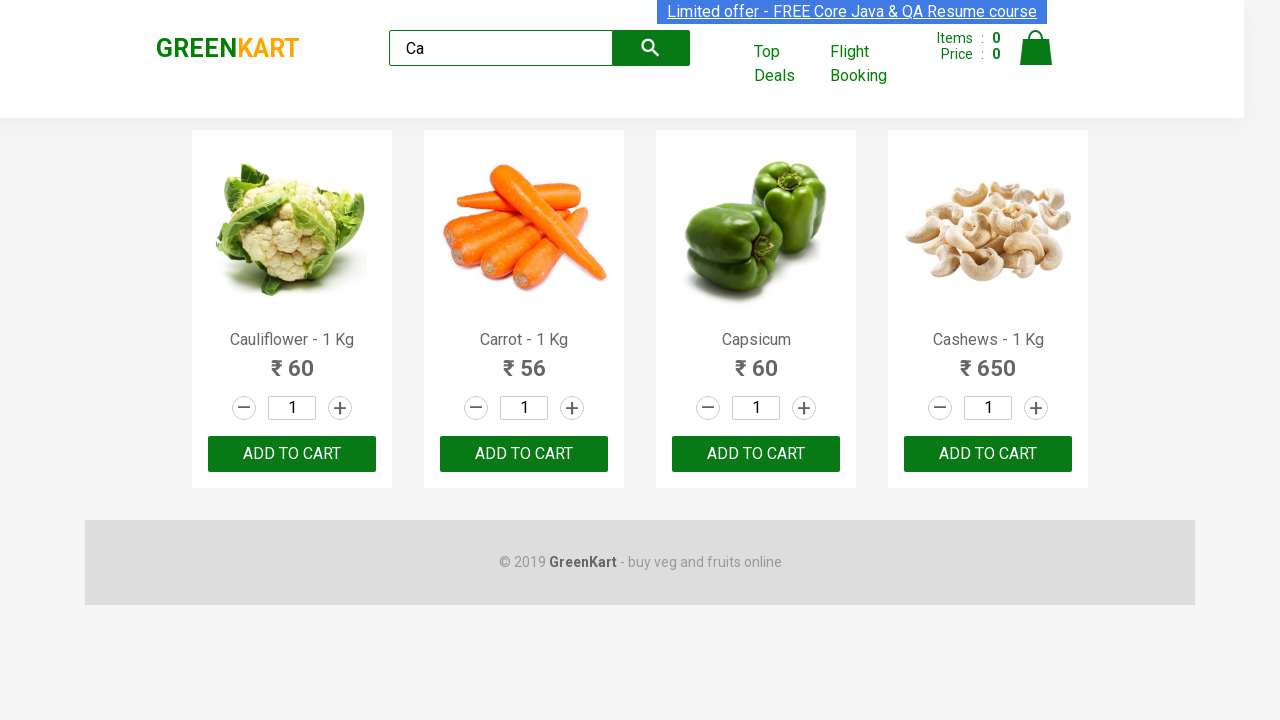

Extracted product name: Carrot
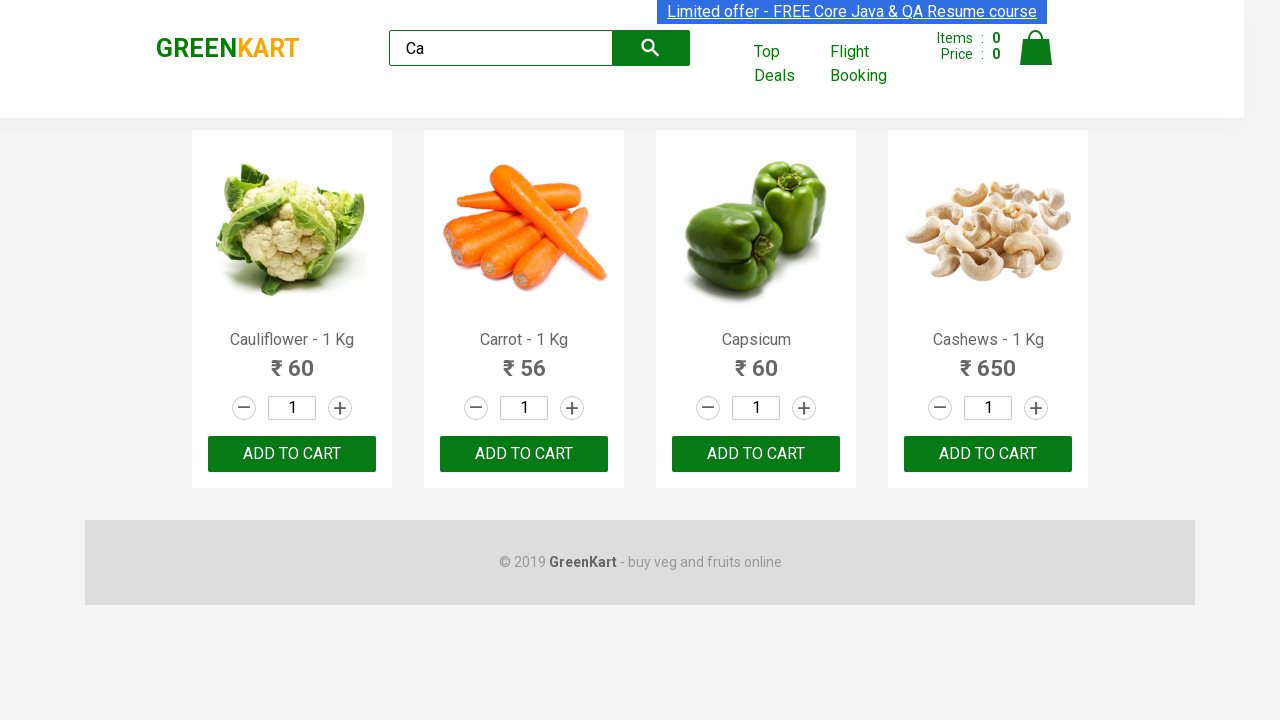

Clicked 'Add to Cart' button for Carrot product at (524, 454) on .product-action > button >> nth=1
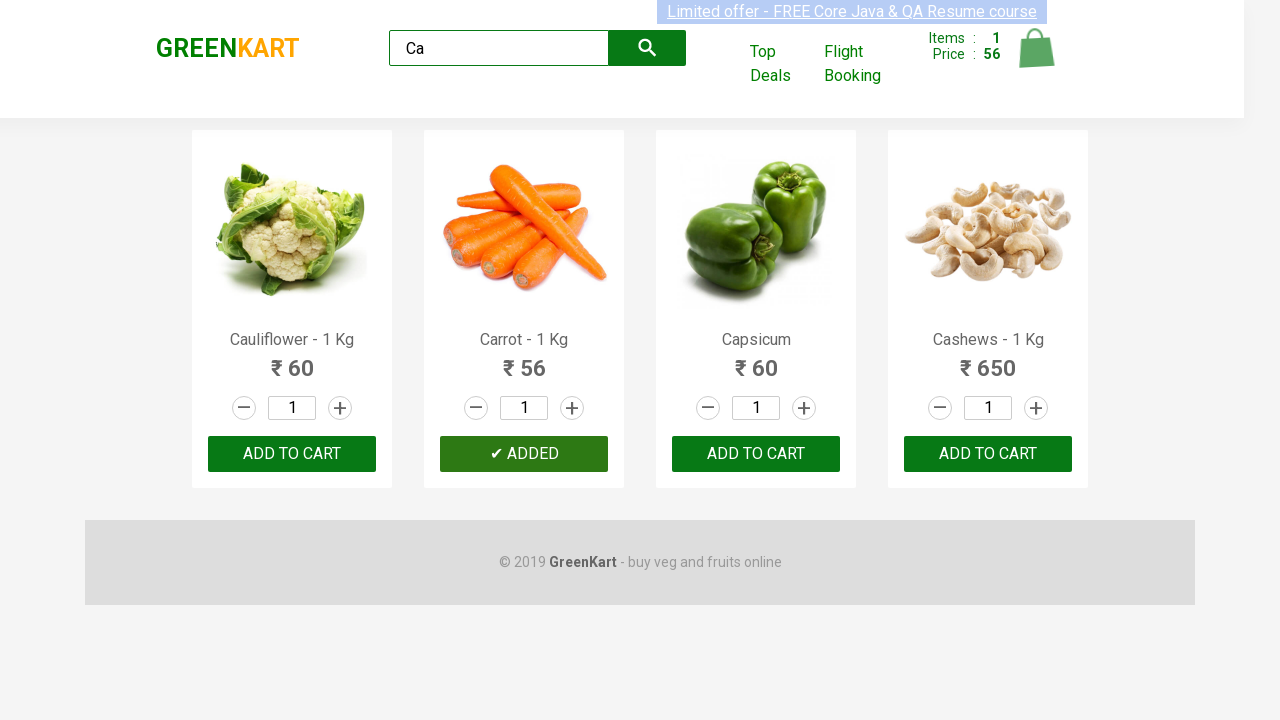

Clicked cart icon to view shopping cart at (1036, 59) on .cart-icon
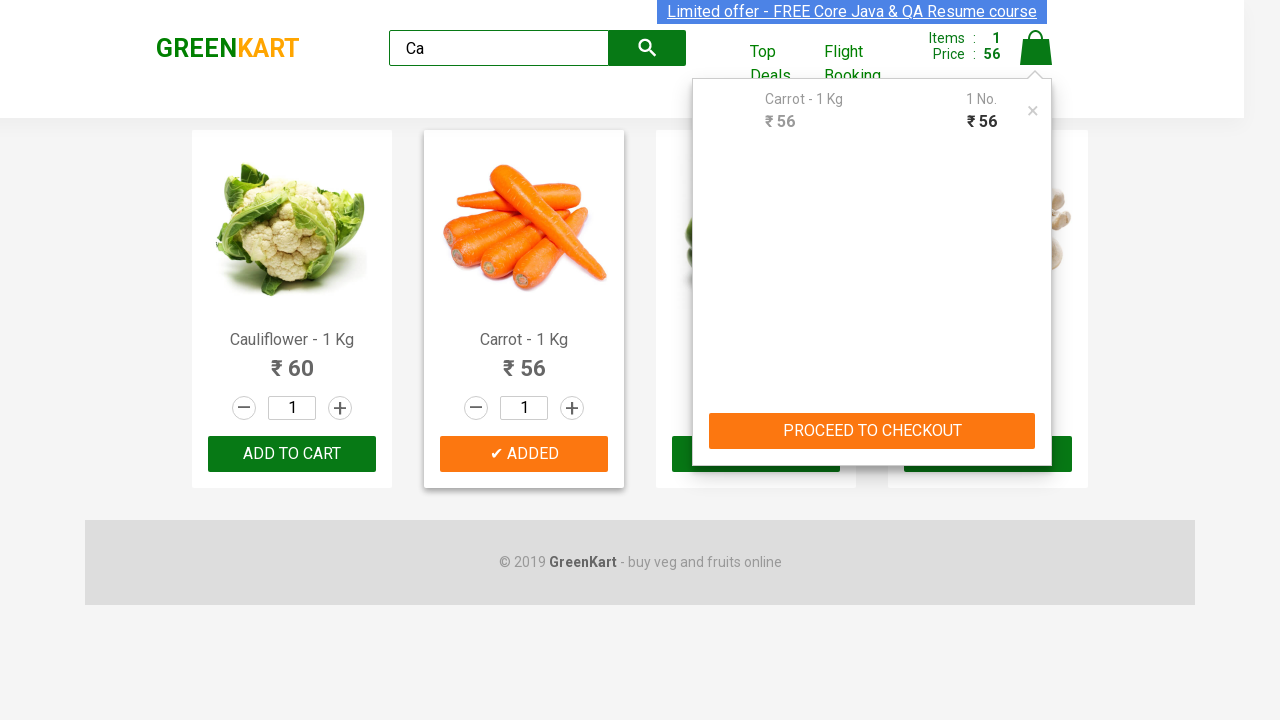

Clicked checkout button to proceed to checkout at (872, 431) on .action-block > button >> nth=0
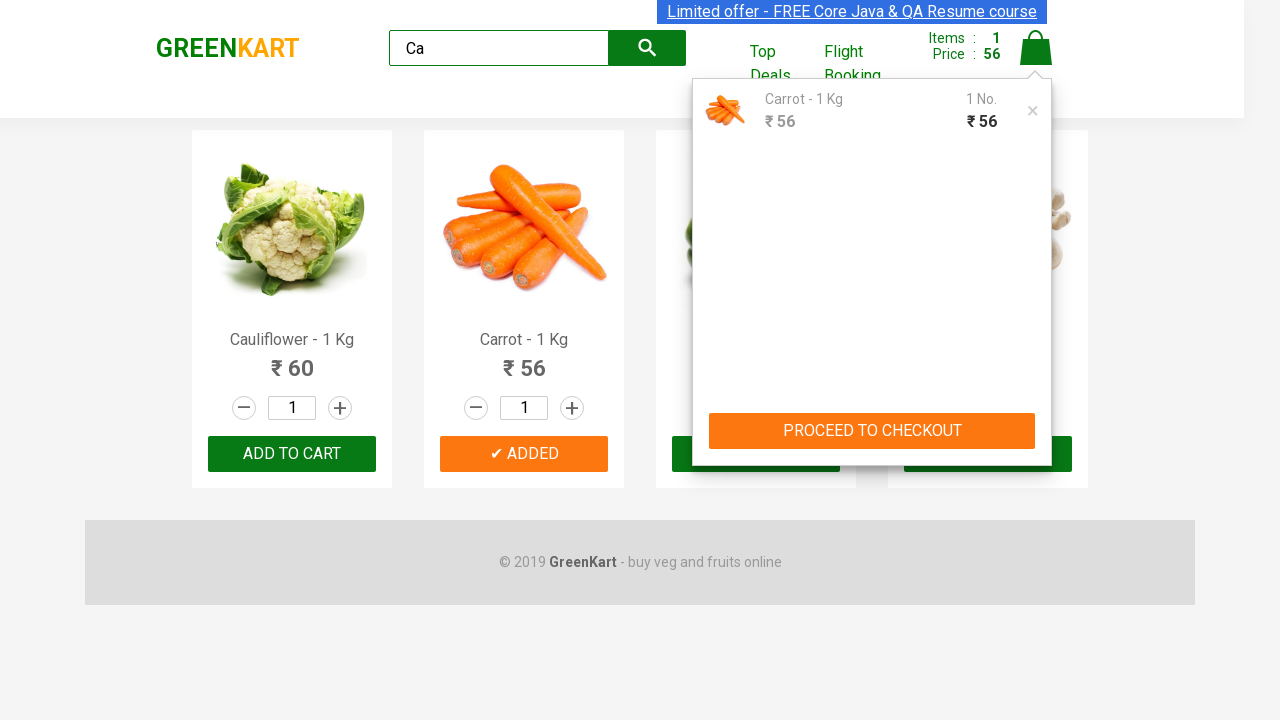

Clicked 'Place Order' button at (1036, 420) on internal:text="Place Order"i
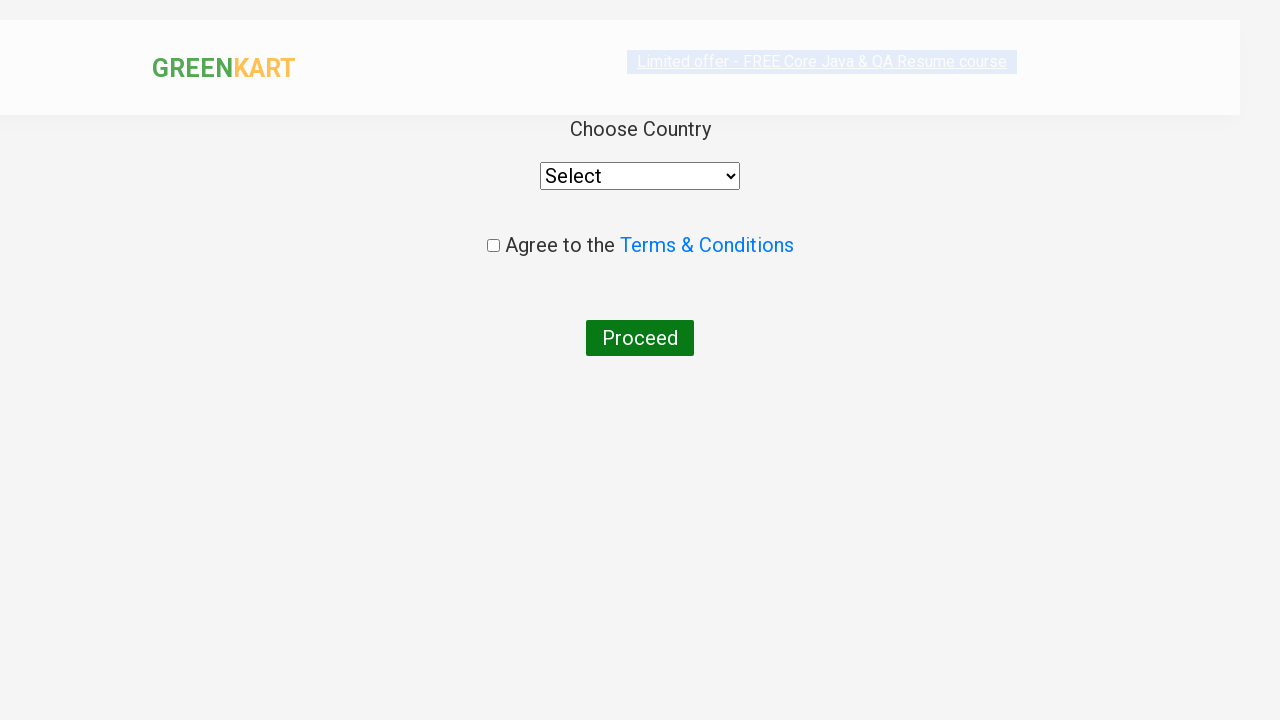

Selected 'India' from country dropdown on select
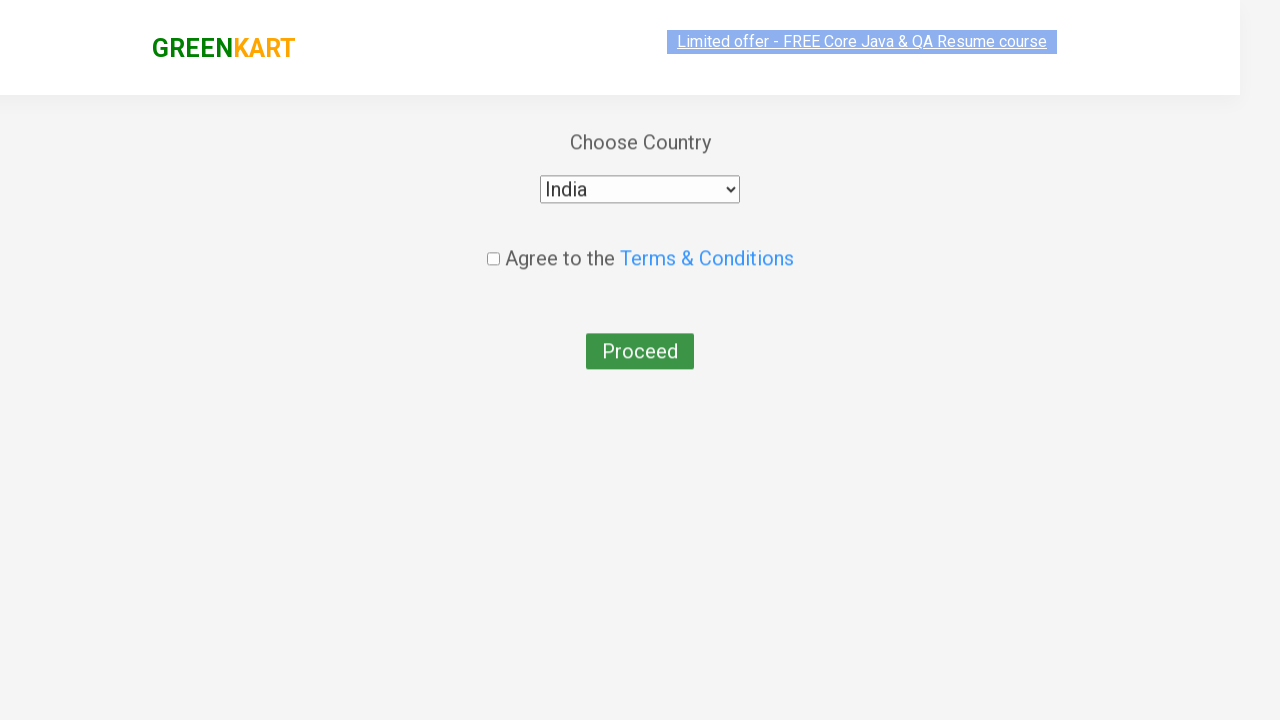

Checked the terms and conditions checkbox at (493, 246) on [type="checkbox"]
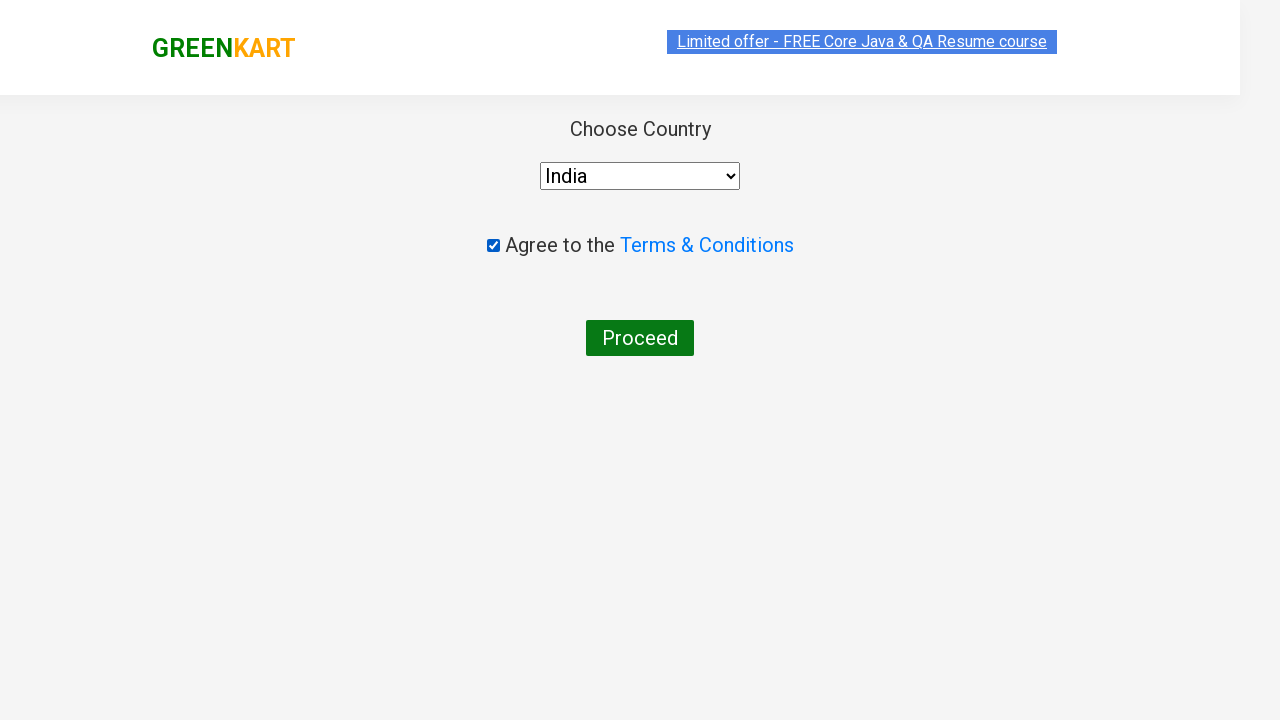

Clicked Proceed button to complete the order at (640, 338) on button
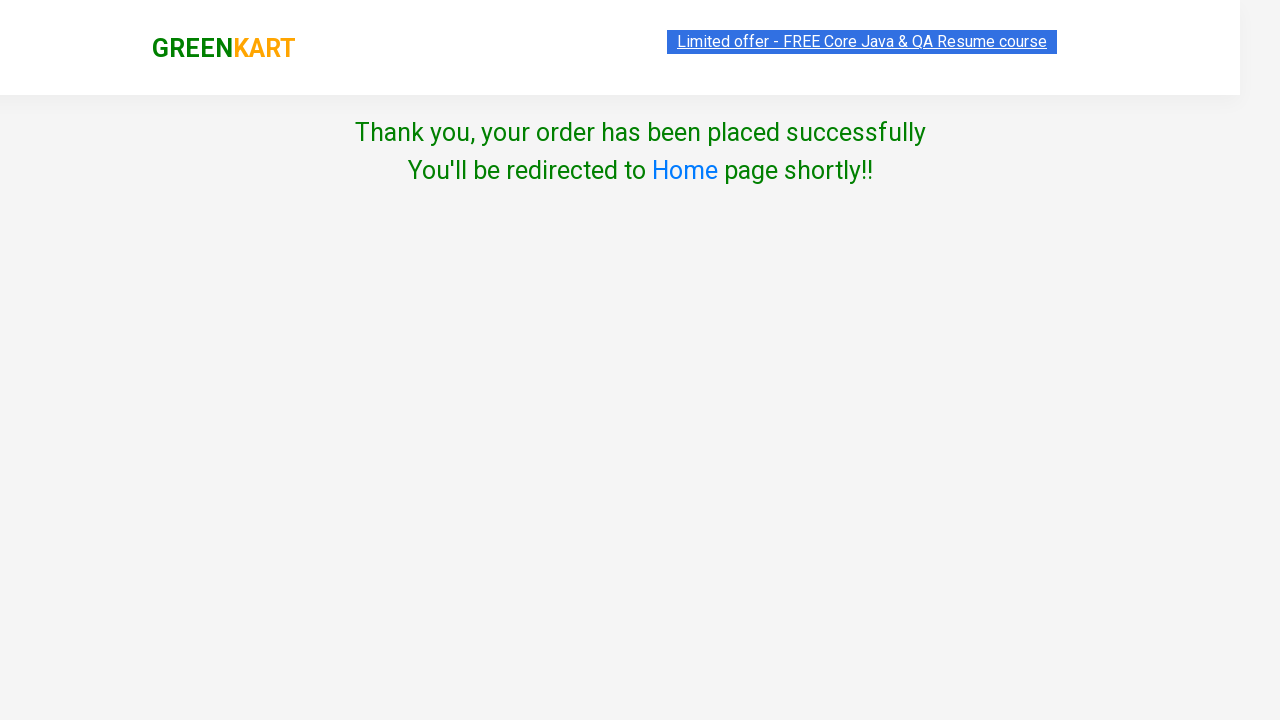

Order confirmation message appeared: 'Thank you, your order has been placed successfully'
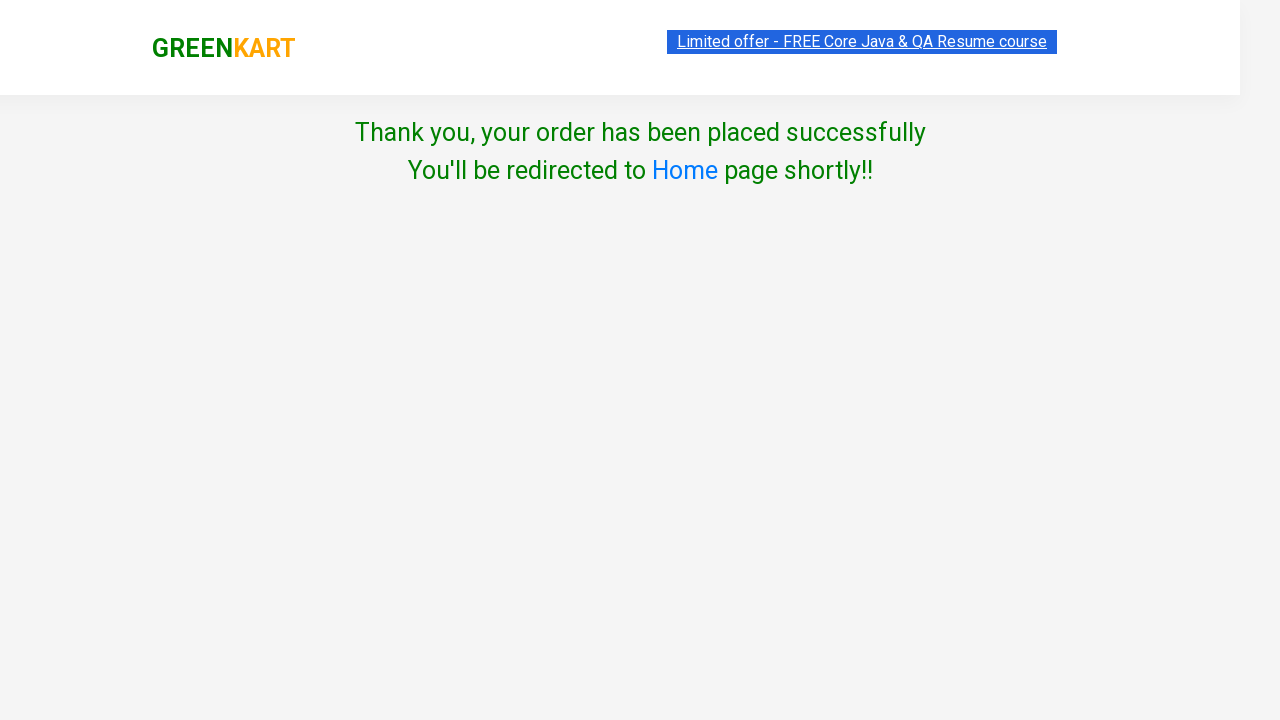

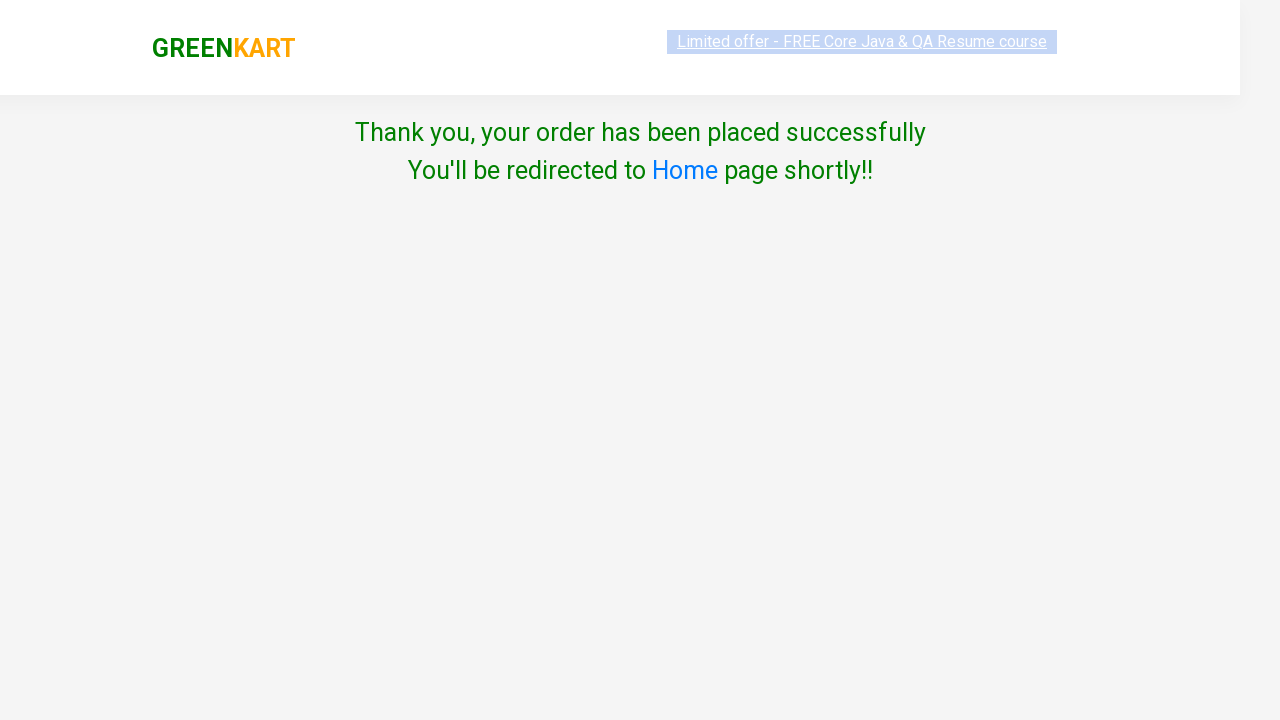